Tests the automation practice page by verifying the presence of a table and checking that table rows and columns are rendered correctly.

Starting URL: https://www.rahulshettyacademy.com/AutomationPractice/

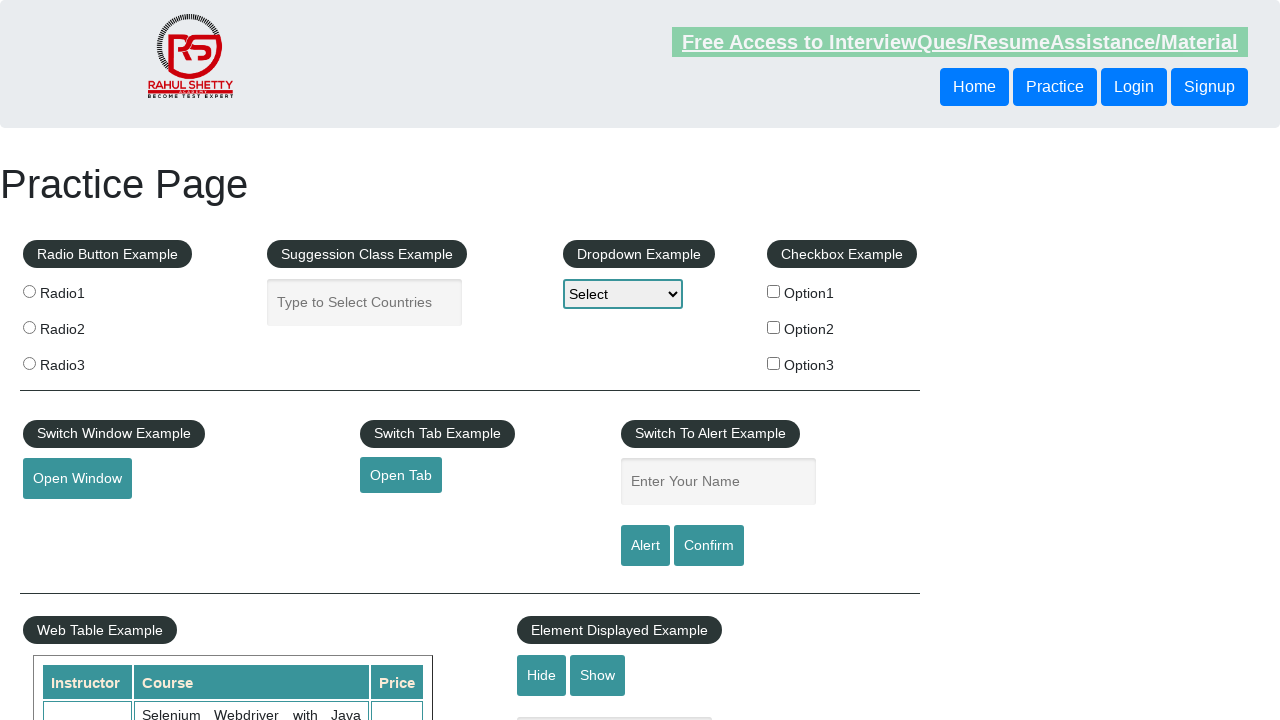

Waited for table to be visible
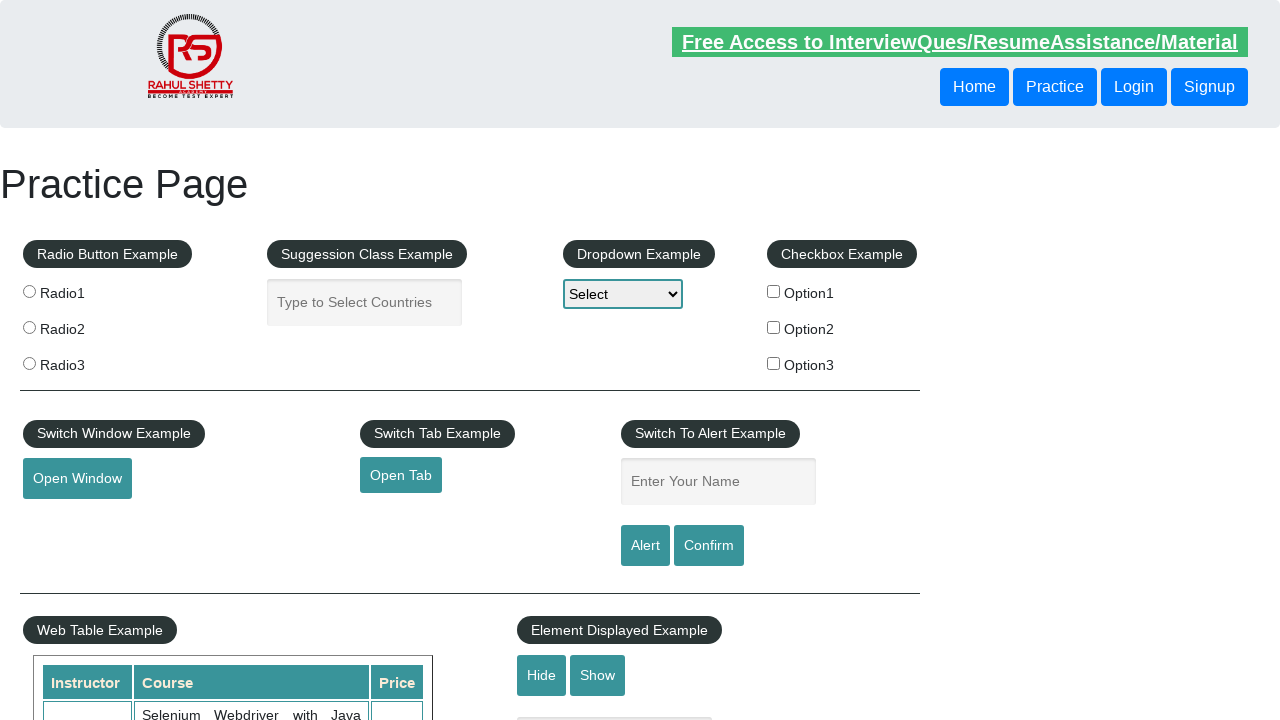

Retrieved all table rows
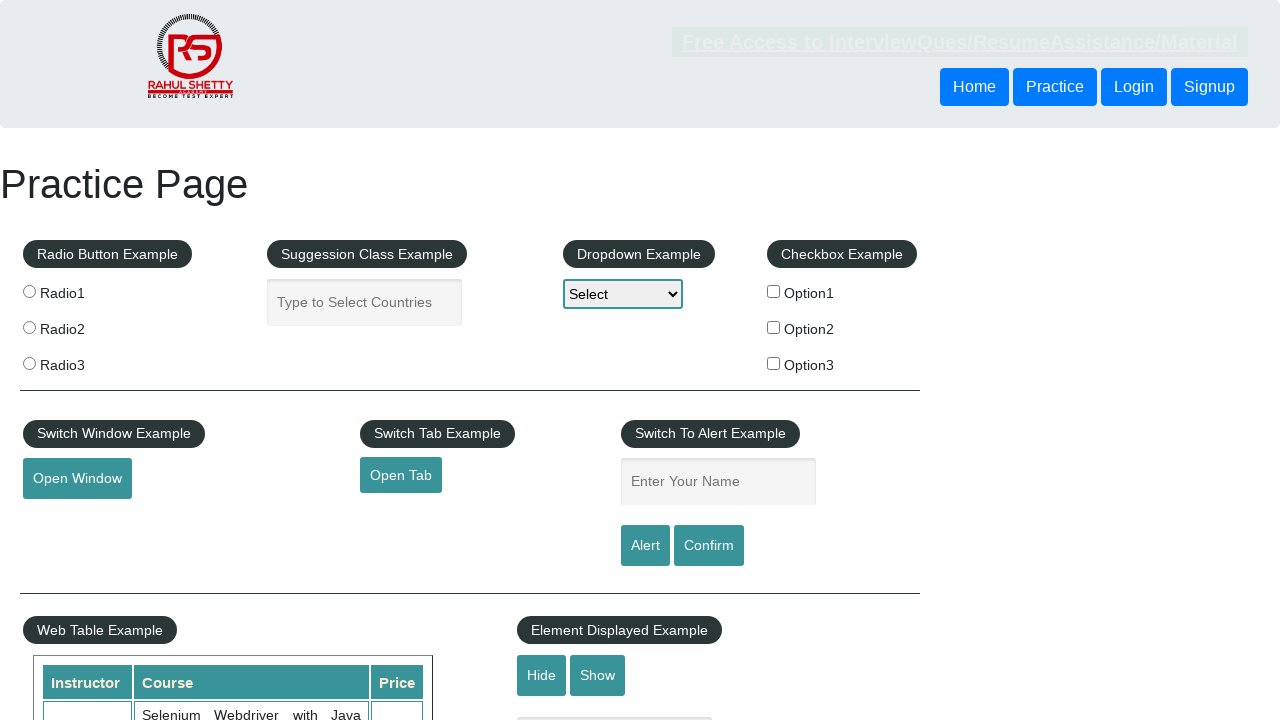

Verified table has rows
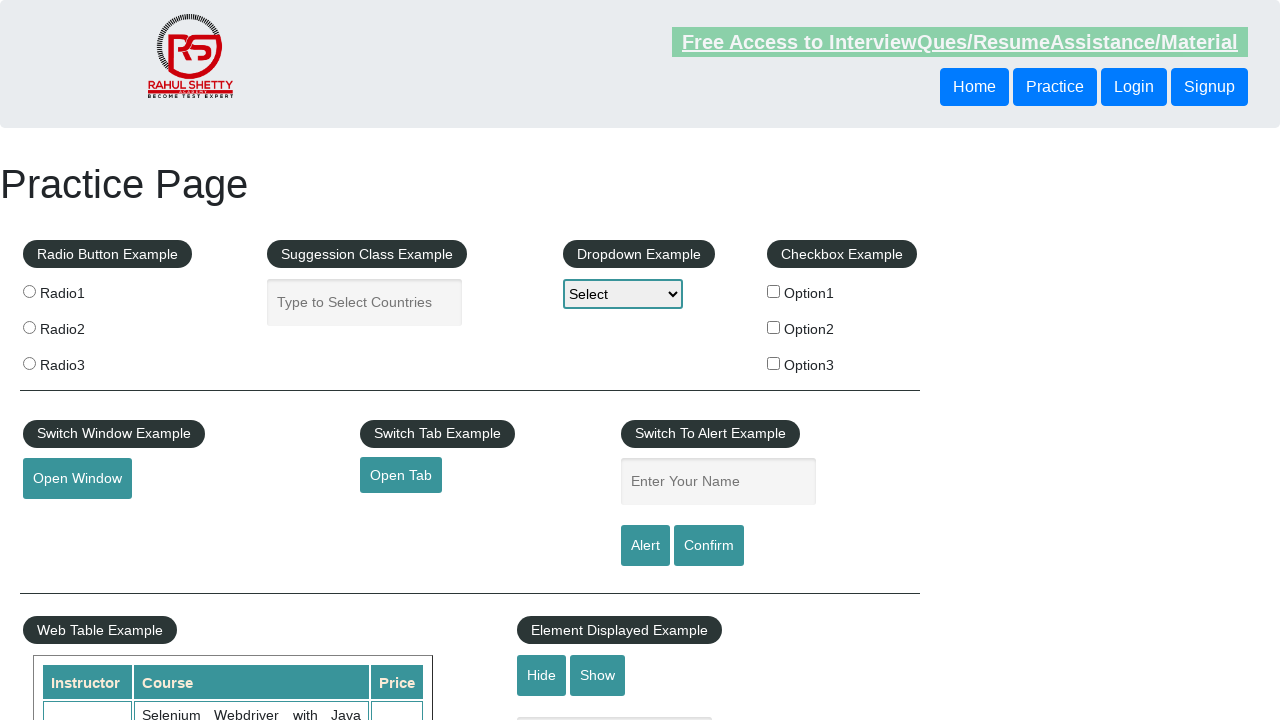

Retrieved all table columns
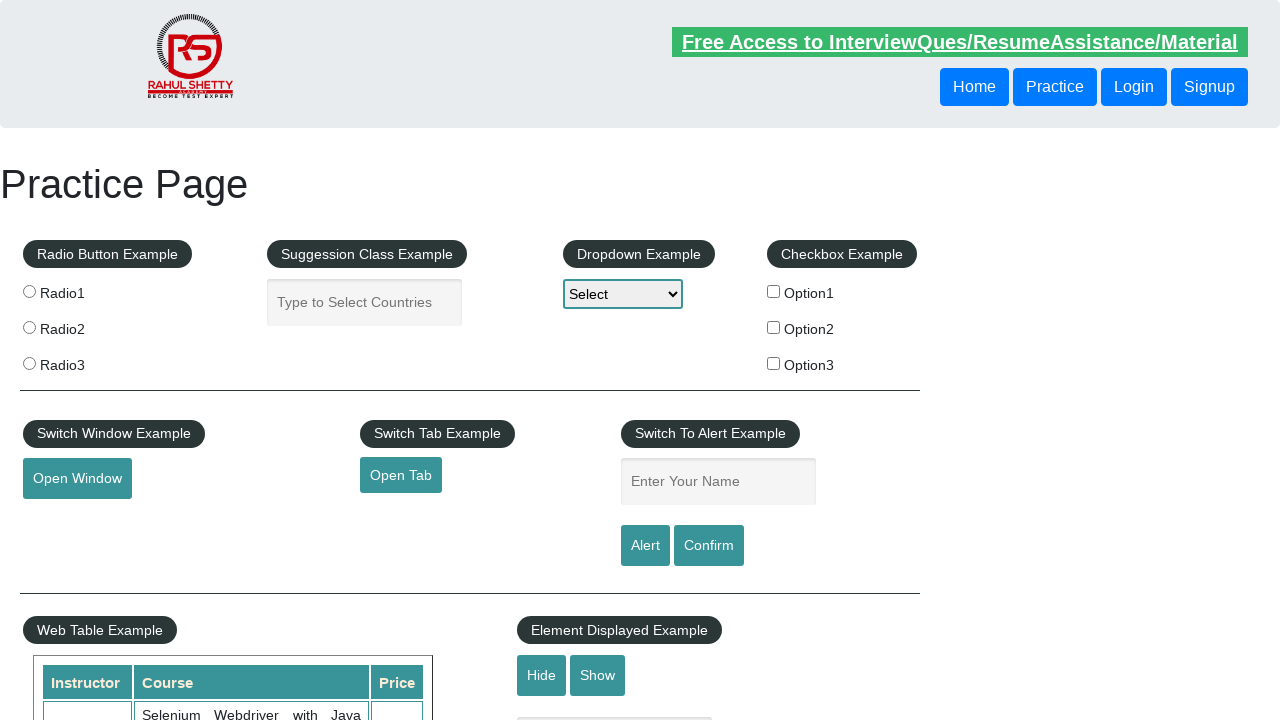

Verified table has columns
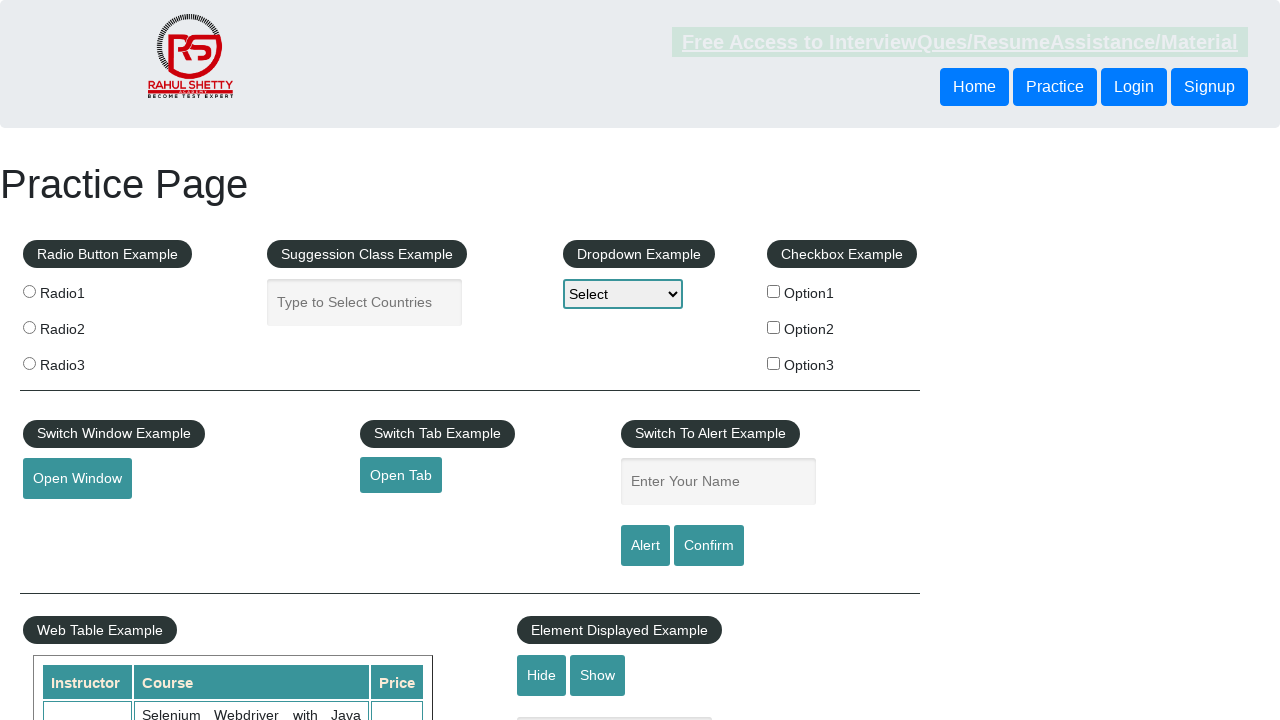

Located third row in table
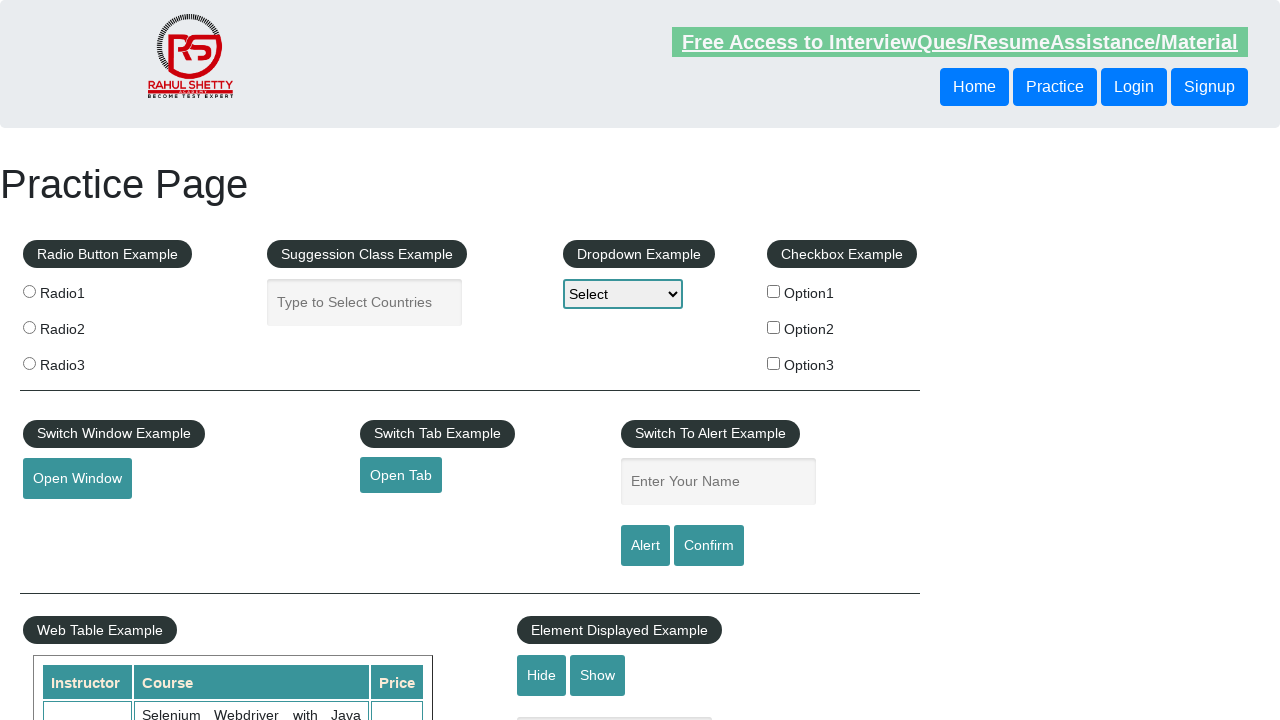

Waited for third row to be ready
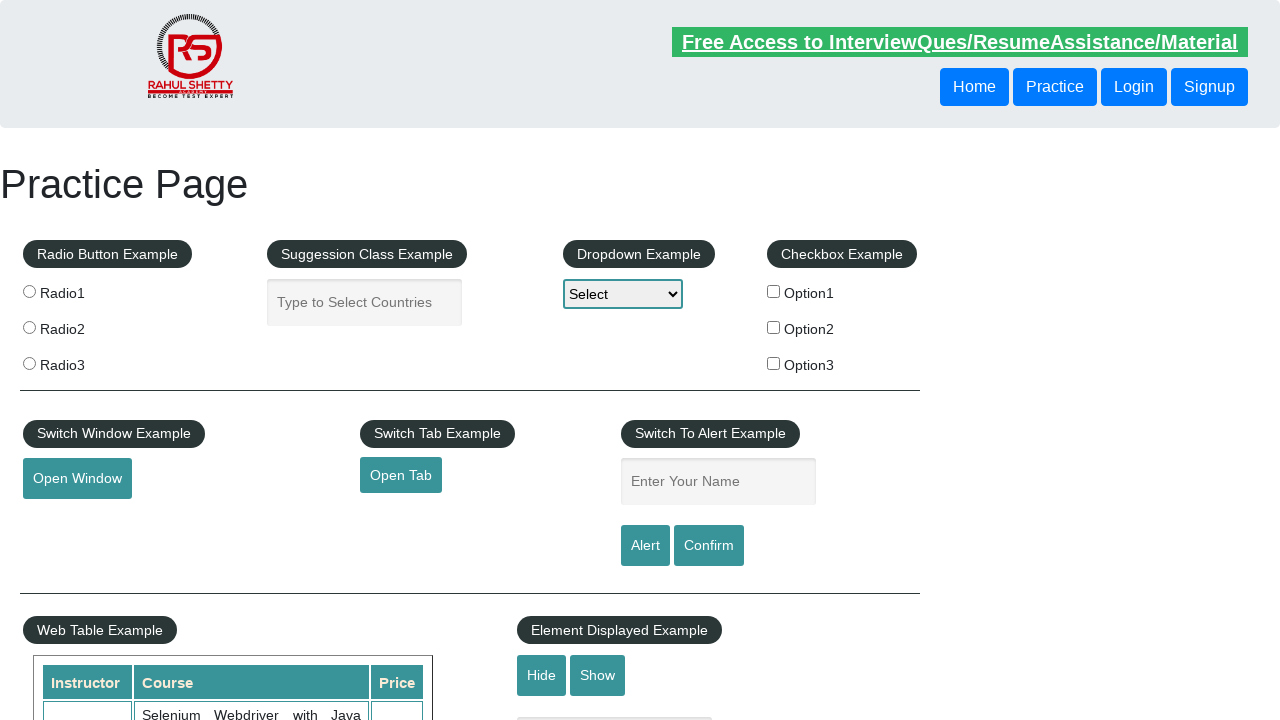

Retrieved third row text content
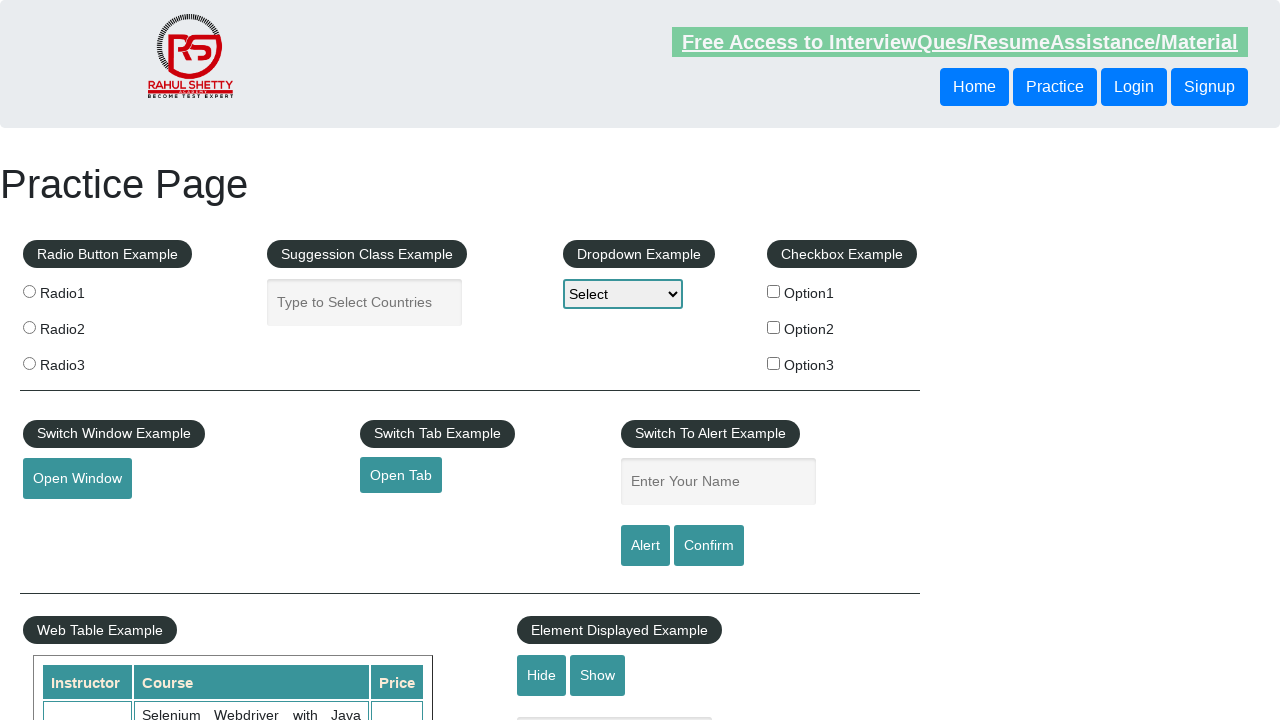

Verified third row has content
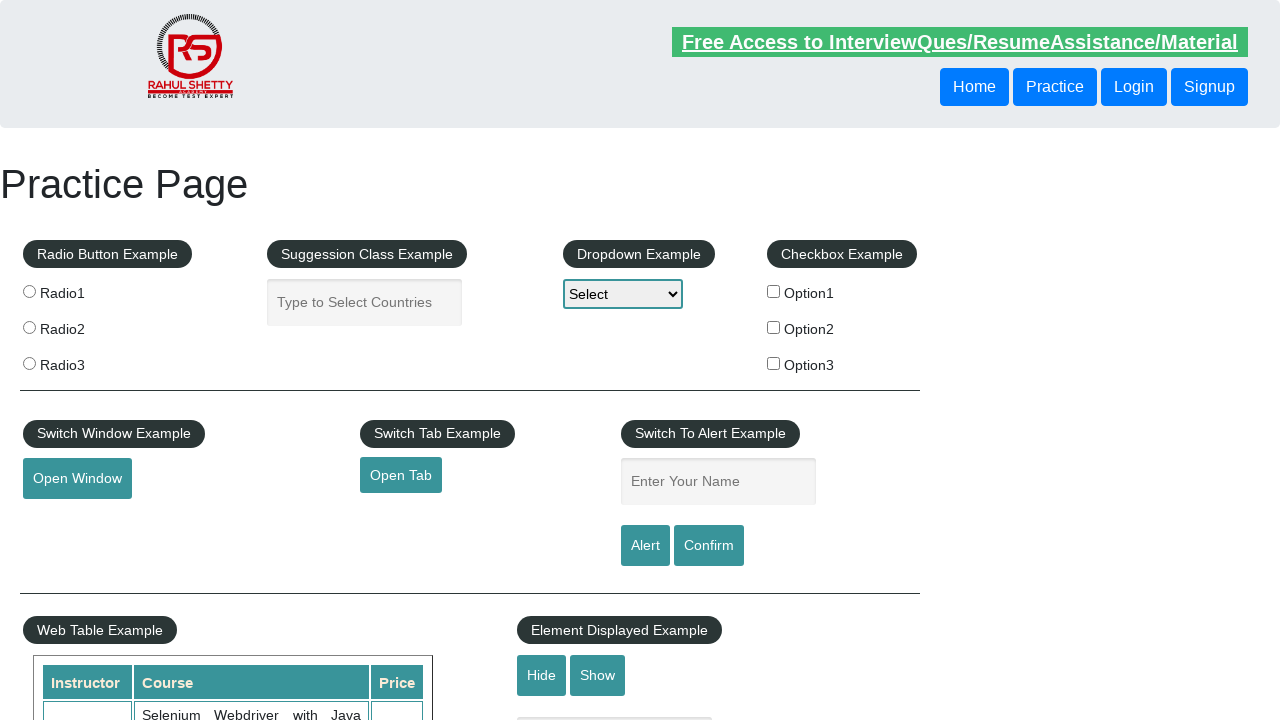

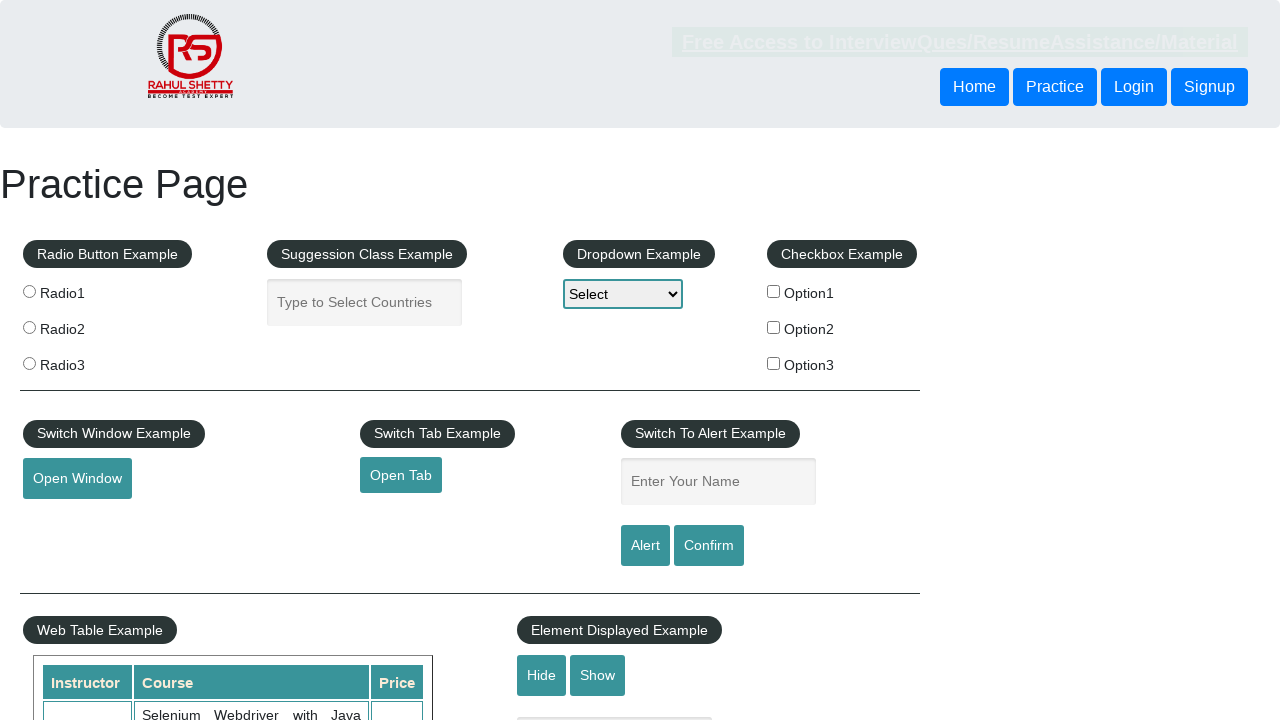